Tests JavaScript alert handling by clicking a button to trigger an alert and then accepting it

Starting URL: https://the-internet.herokuapp.com/javascript_alerts

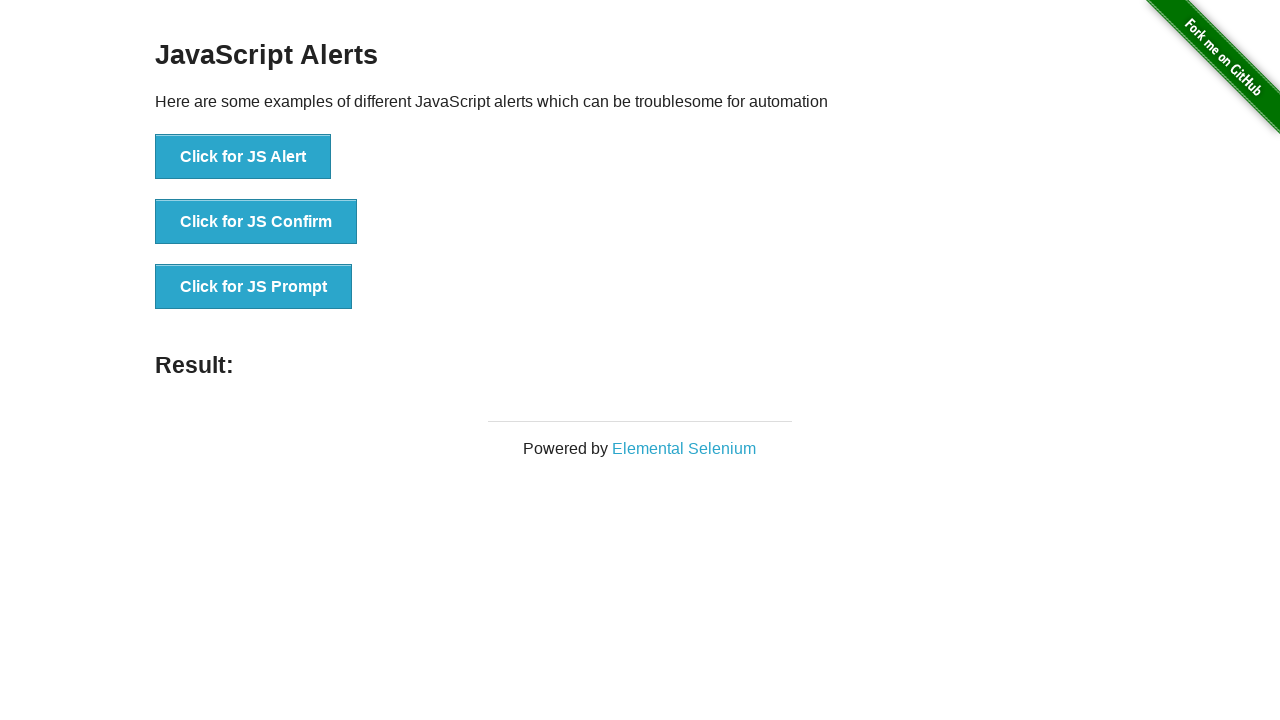

Clicked 'Click for JS Alert' button to trigger JavaScript alert at (243, 157) on xpath=//button[normalize-space()='Click for JS Alert']
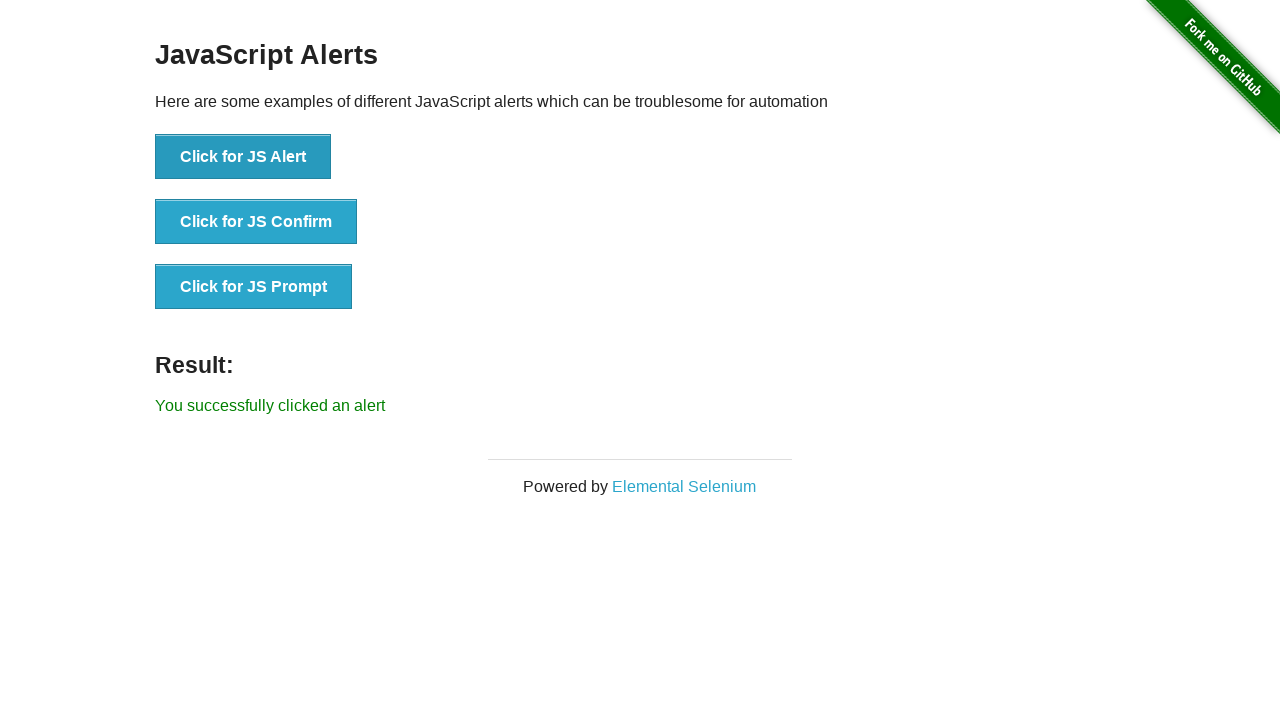

Set up dialog handler to accept alerts
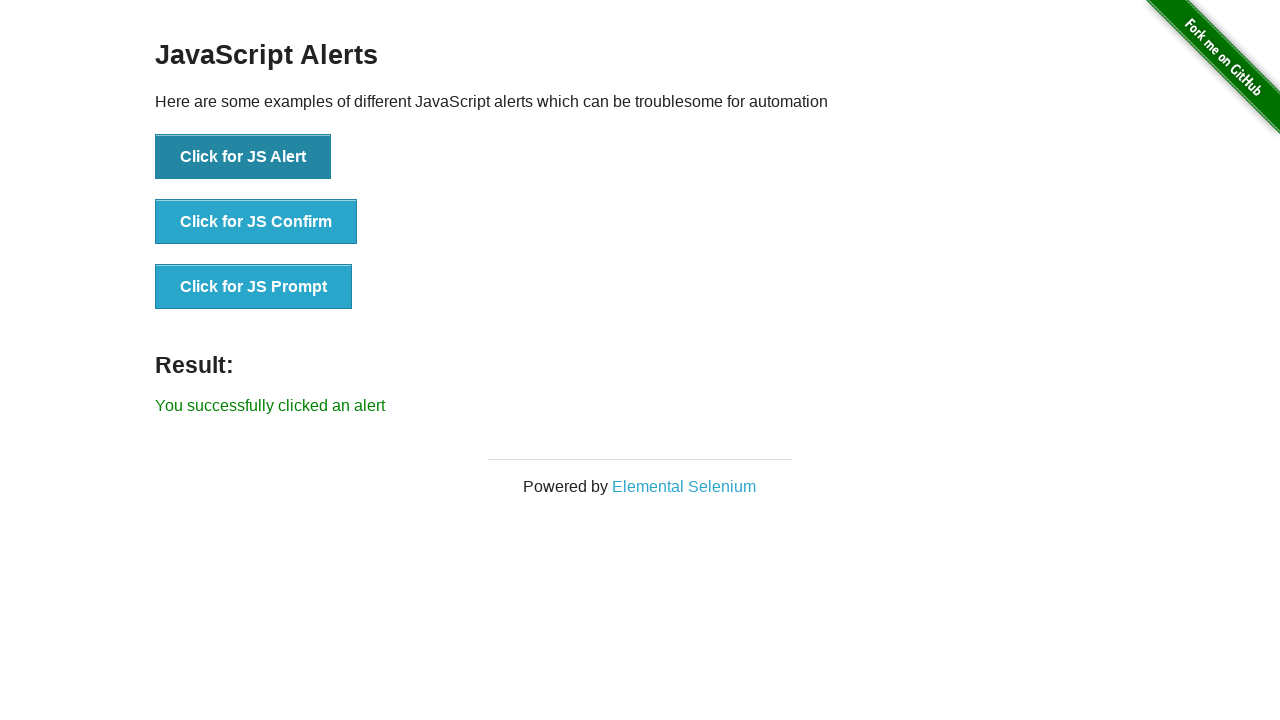

Configured one-time dialog handler to accept the alert
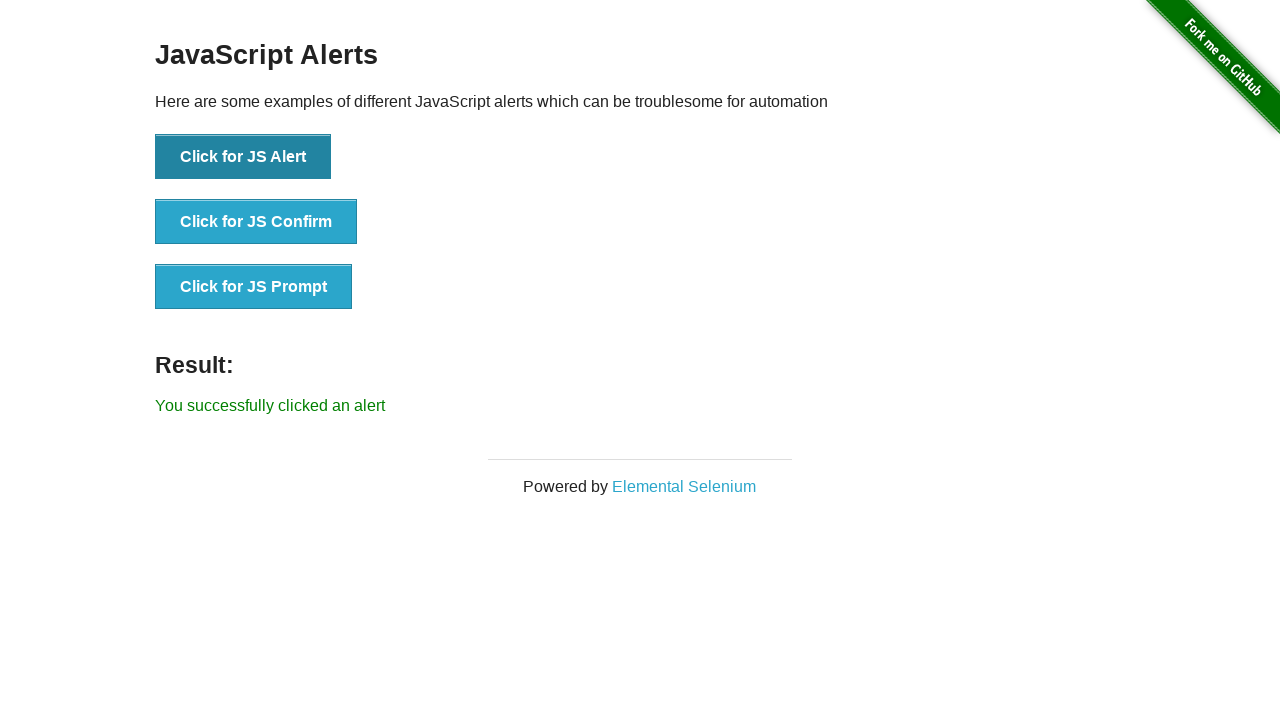

Clicked 'Click for JS Alert' button to trigger JavaScript alert at (243, 157) on xpath=//button[normalize-space()='Click for JS Alert']
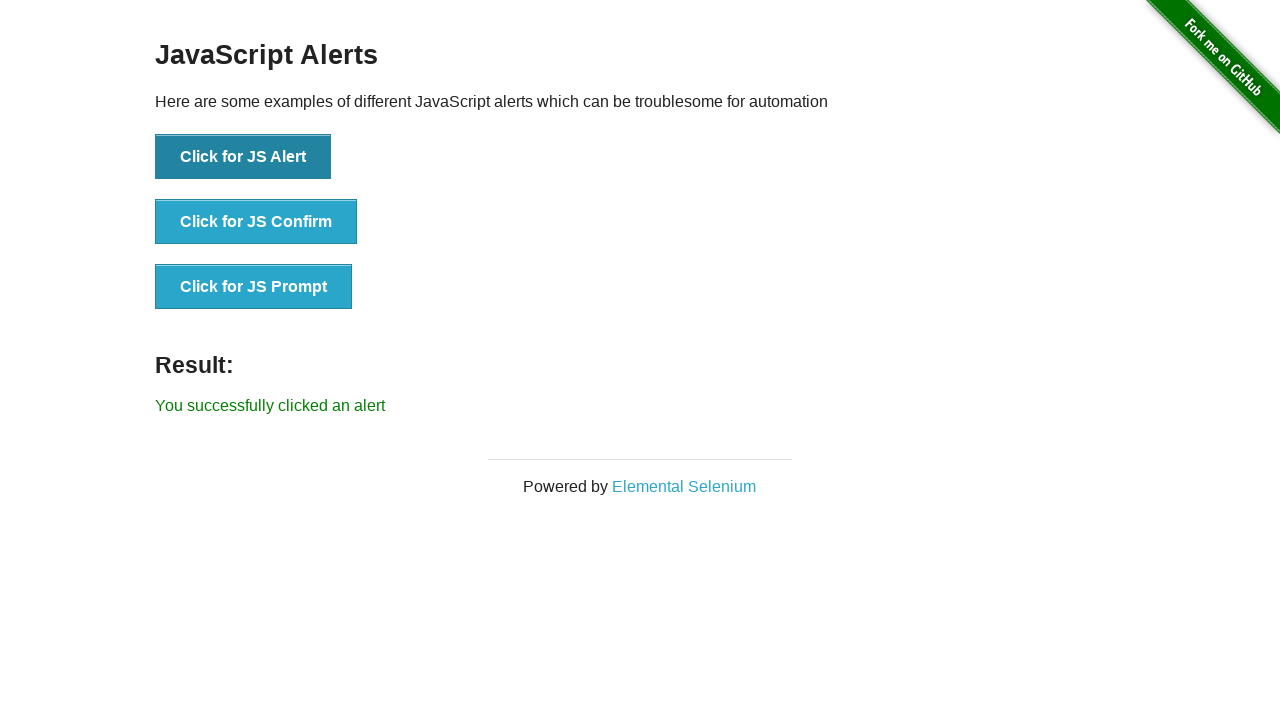

Alert was accepted and result message appeared on page
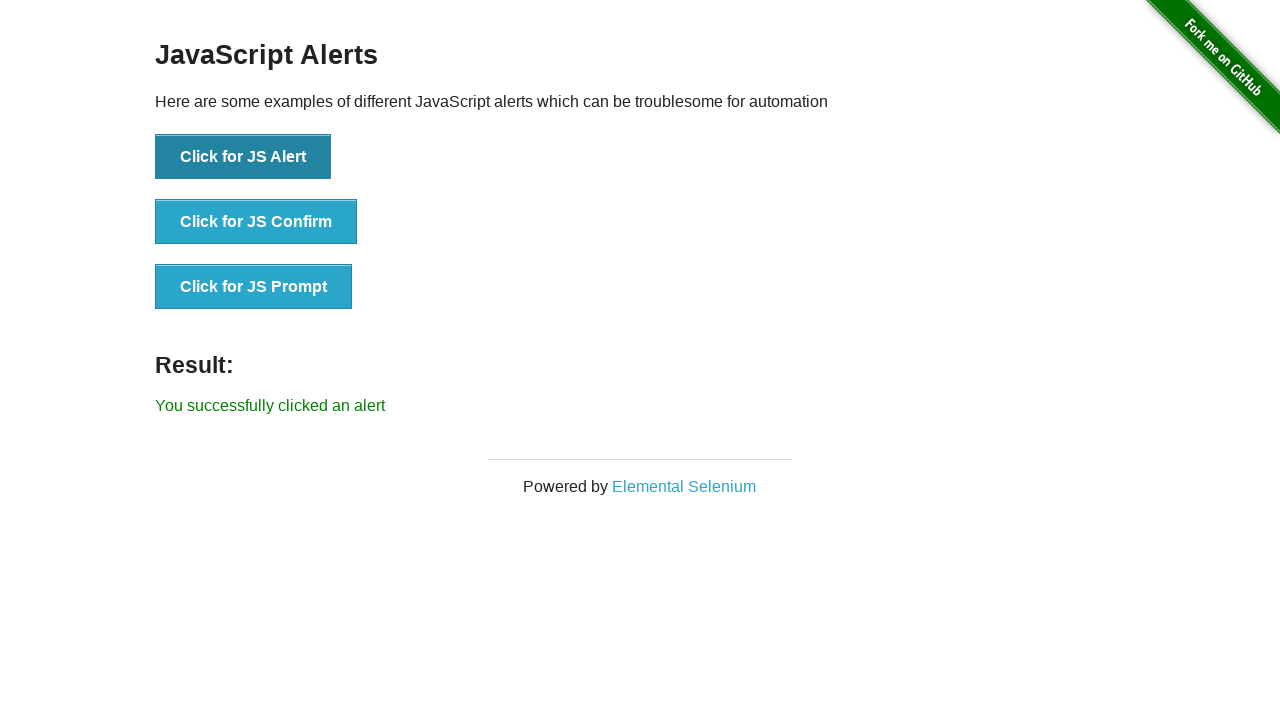

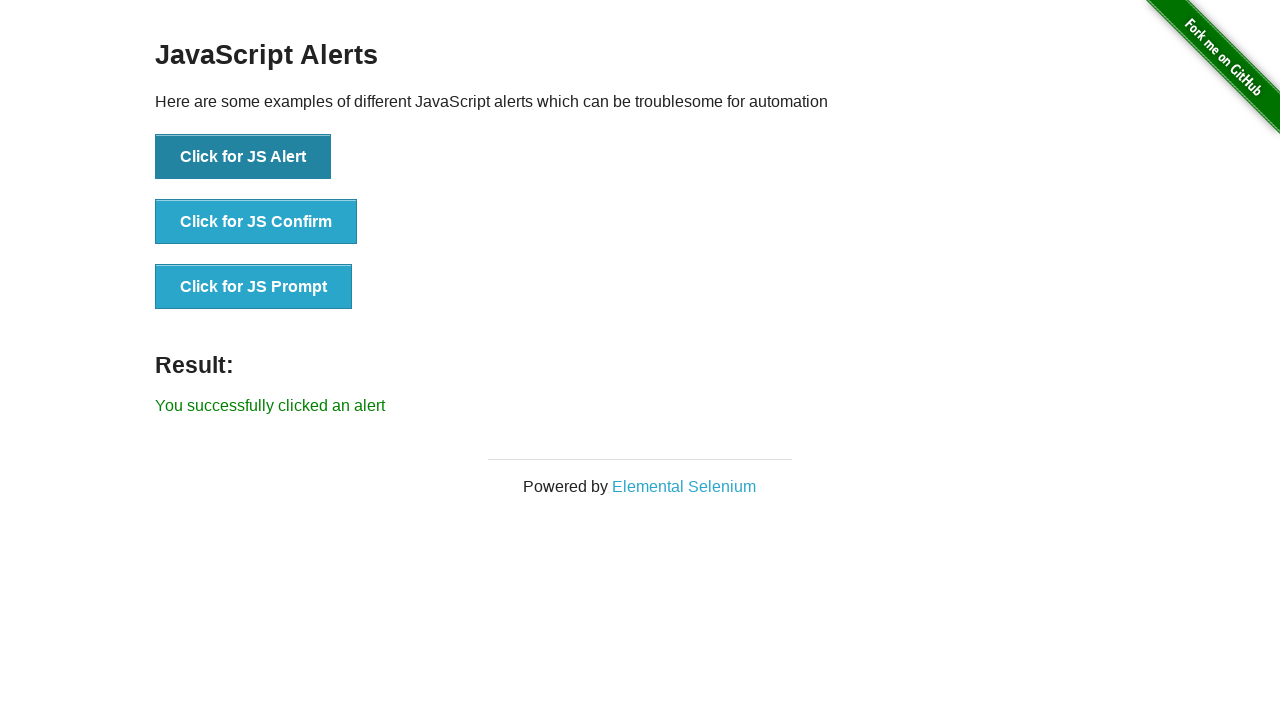